Tests a registration form by filling in first name, last name, and email fields, then submitting the form and verifying the success message appears.

Starting URL: http://suninjuly.github.io/registration1.html

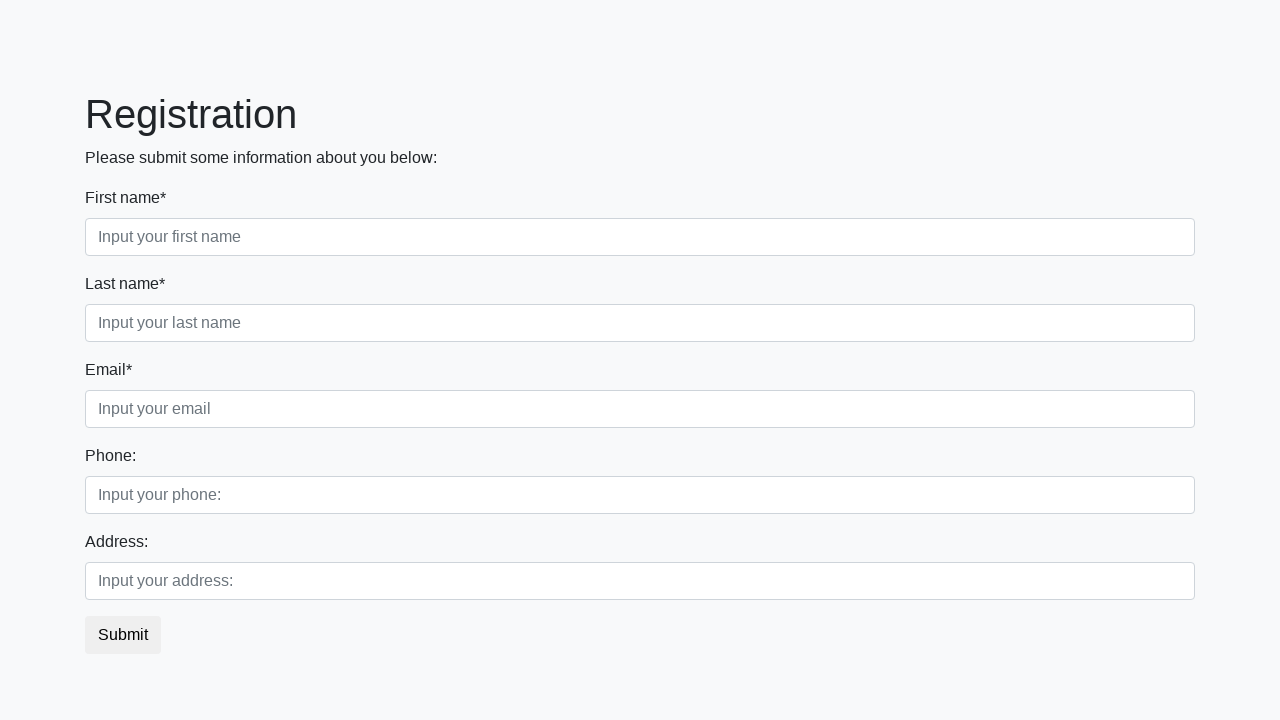

Filled first name field with 'Ivan' on input
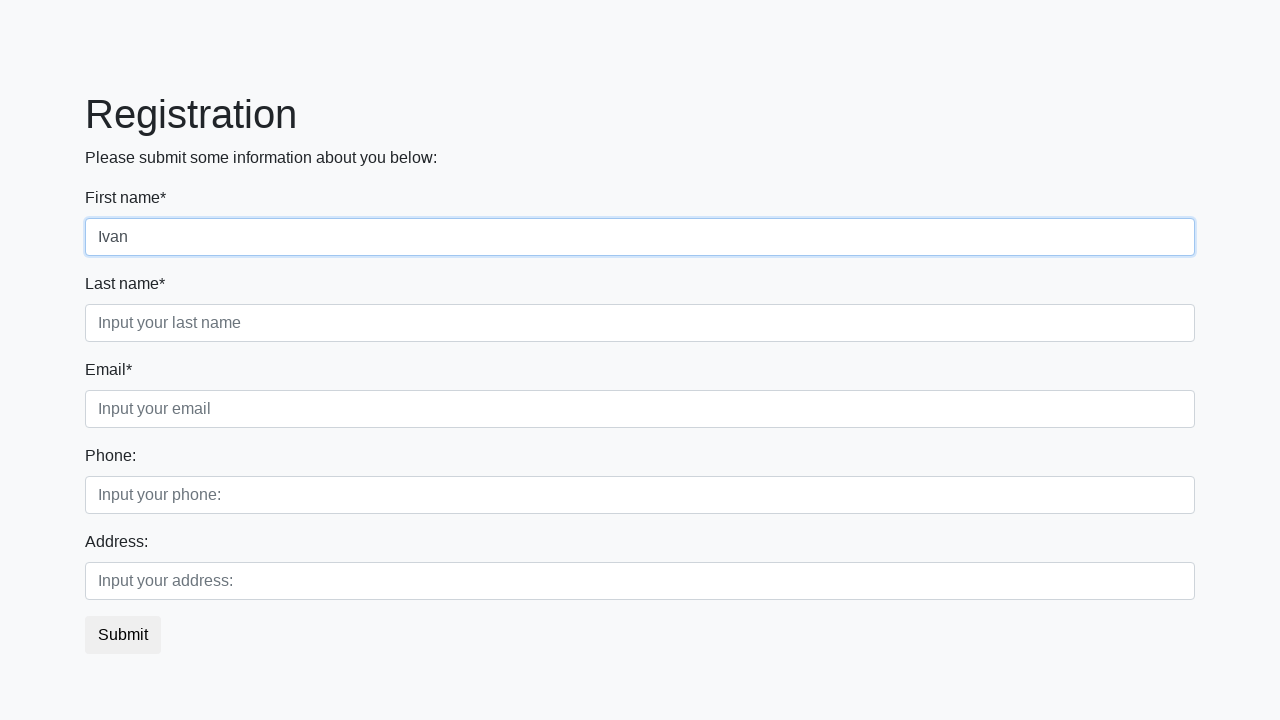

Filled last name field with 'Petrov' on input.form-control.second
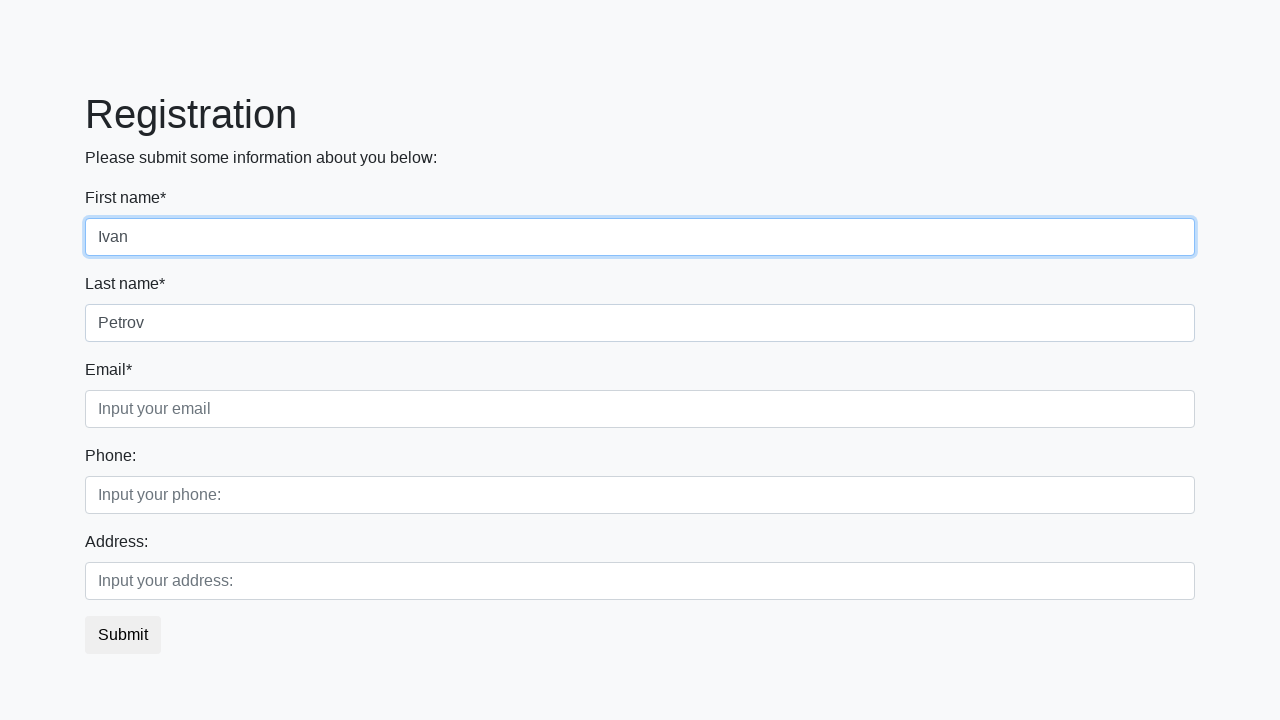

Filled email field with 'testuser847@gmail.com' on input.form-control.third
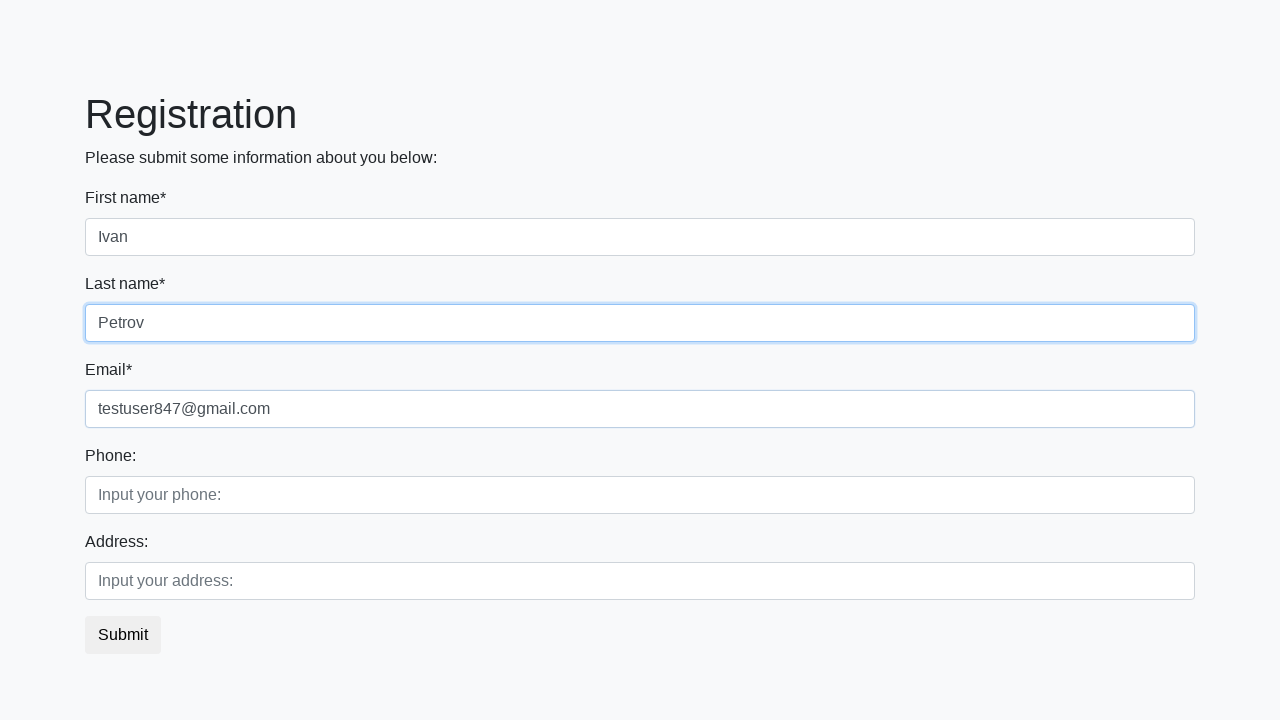

Clicked submit button to register at (123, 635) on button.btn
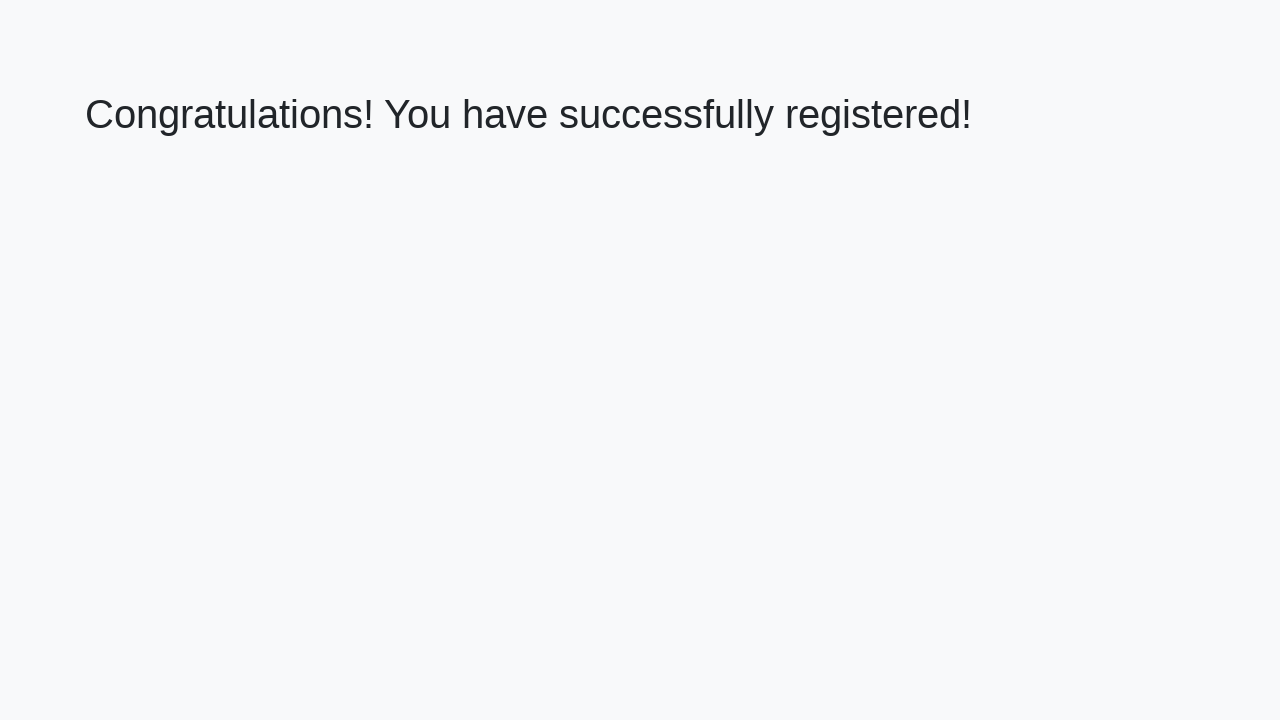

Success message heading loaded
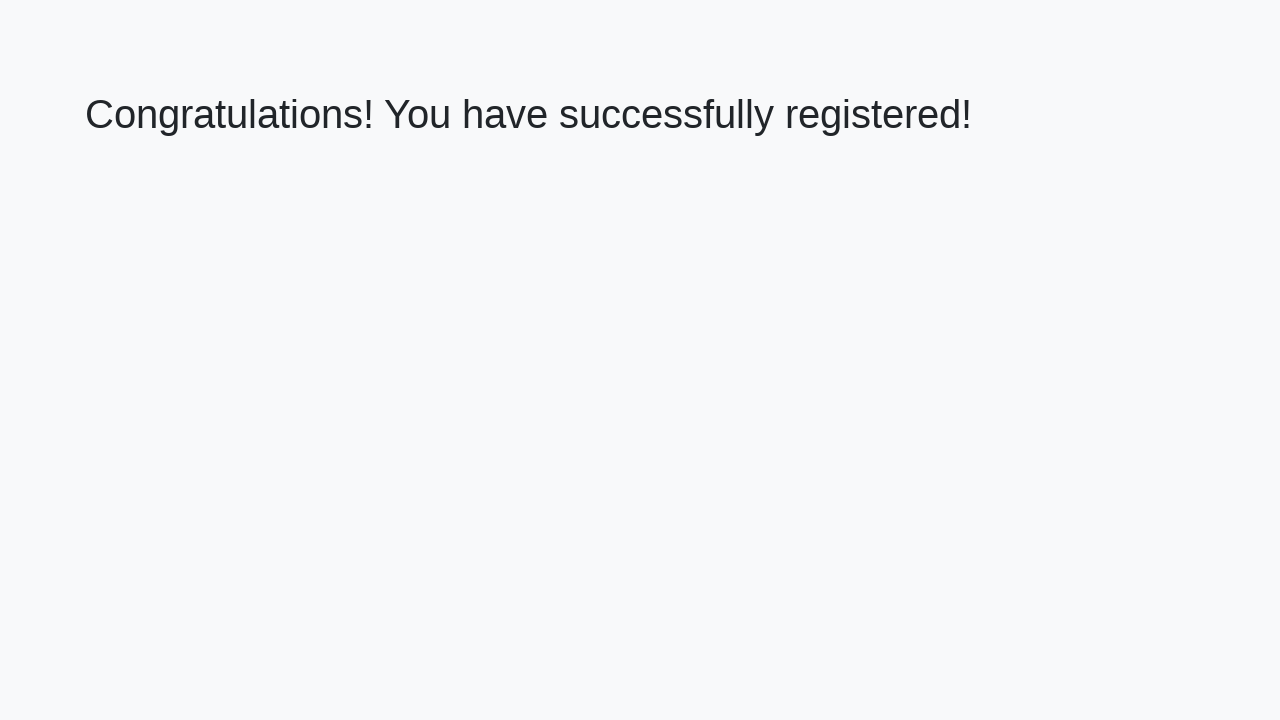

Retrieved success message text
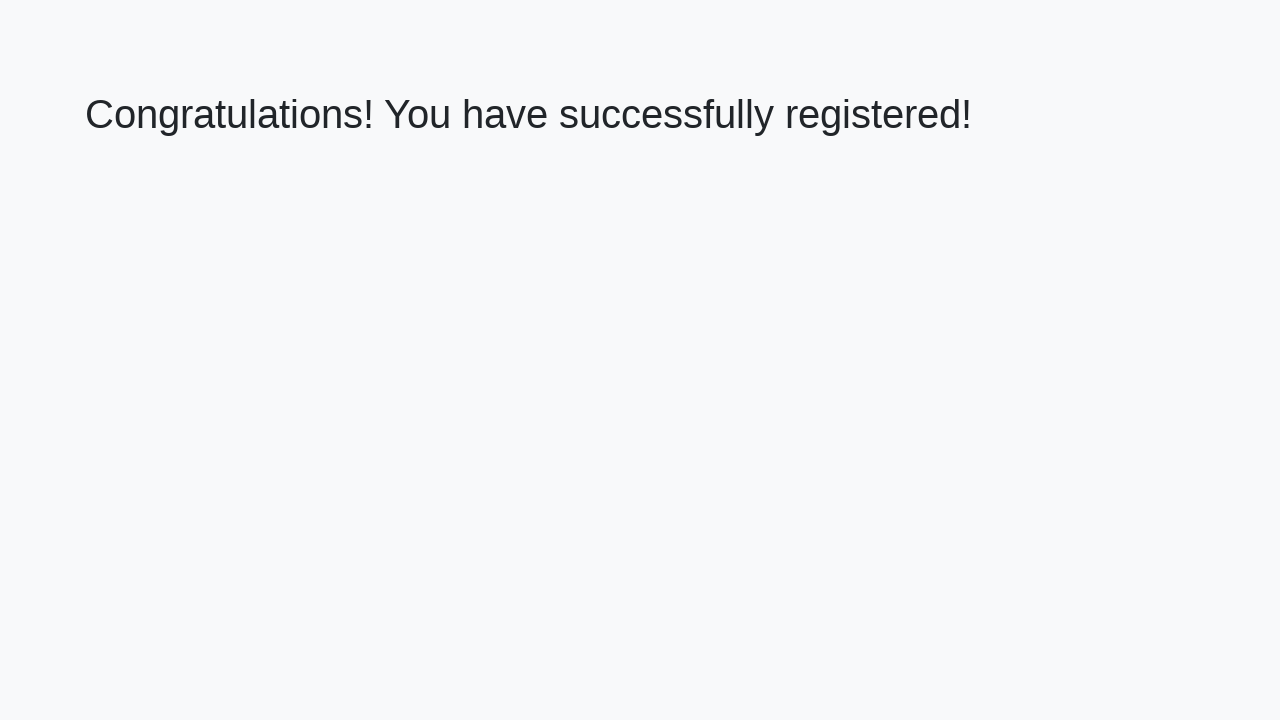

Verified success message: 'Congratulations! You have successfully registered!'
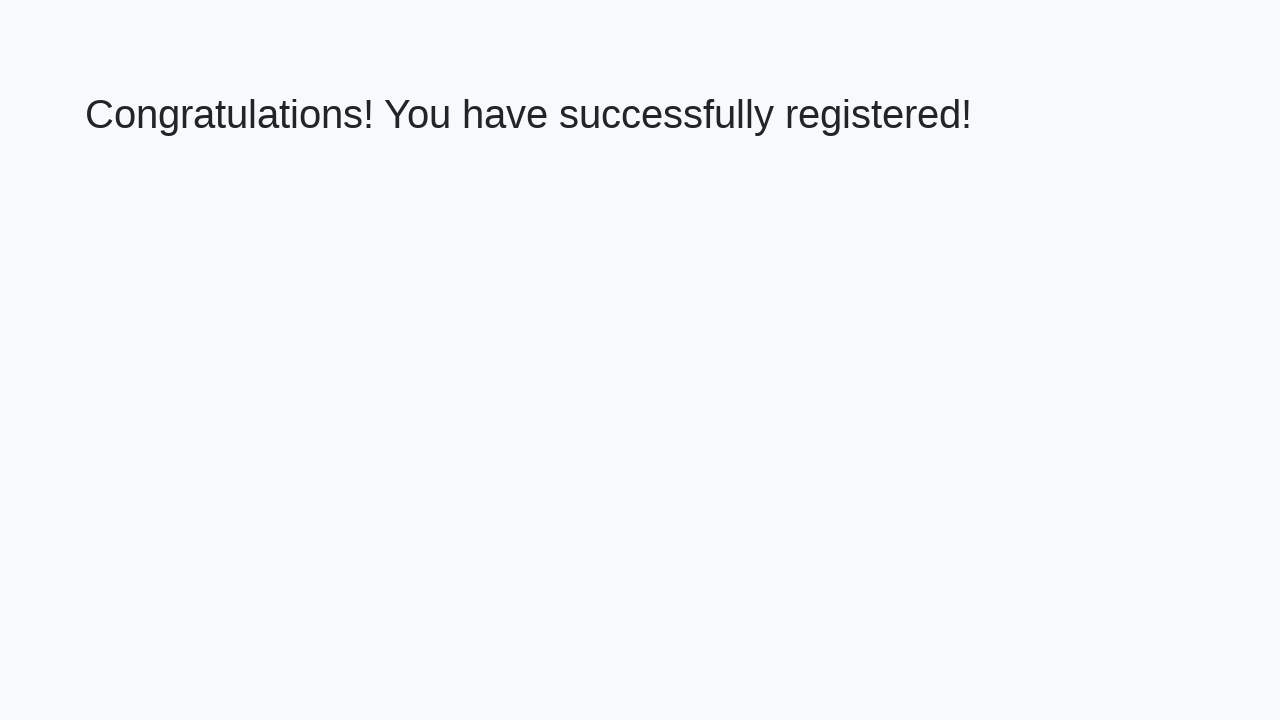

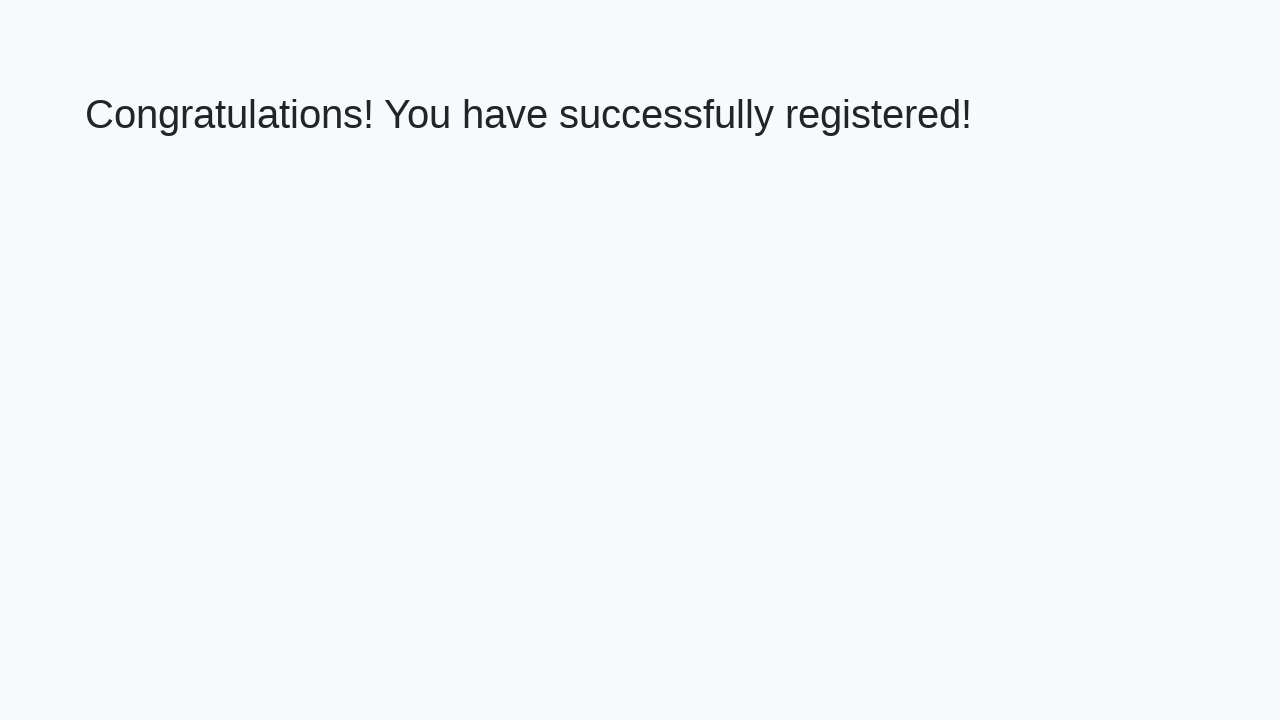